Opens the VWO application login page and verifies the page title

Starting URL: https://app.vwo.com

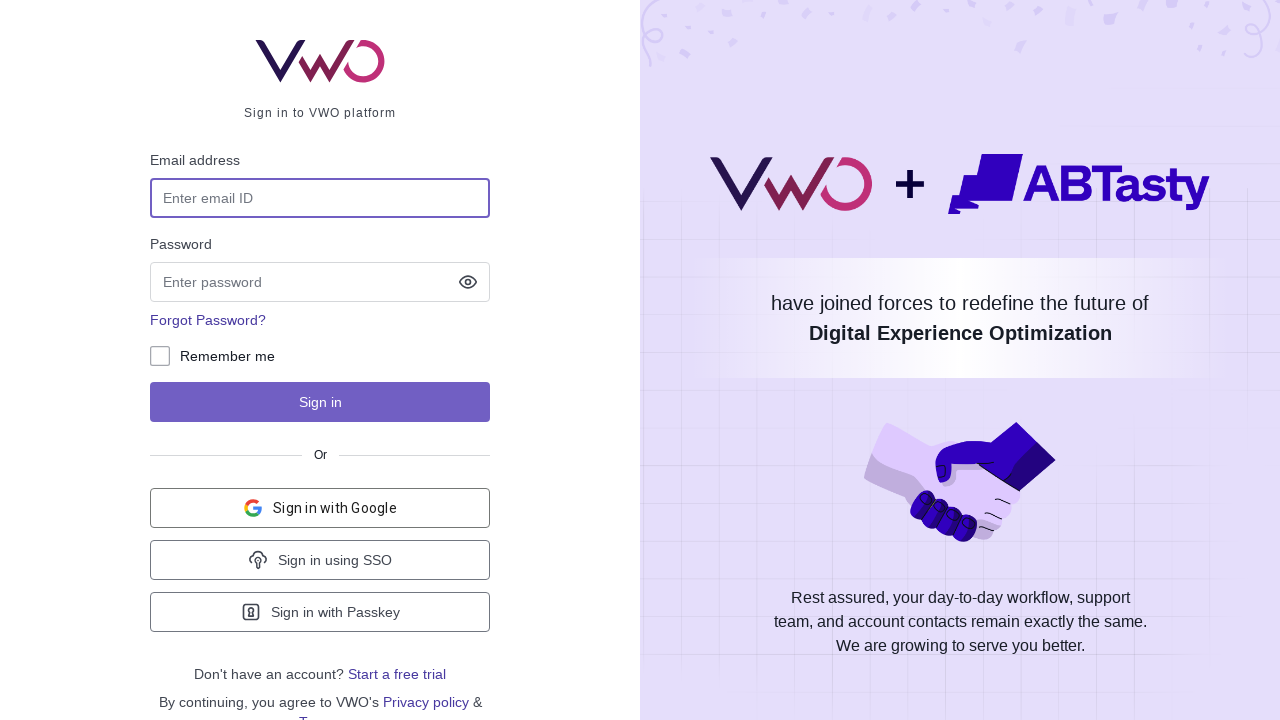

Navigated to VWO application login page at https://app.vwo.com
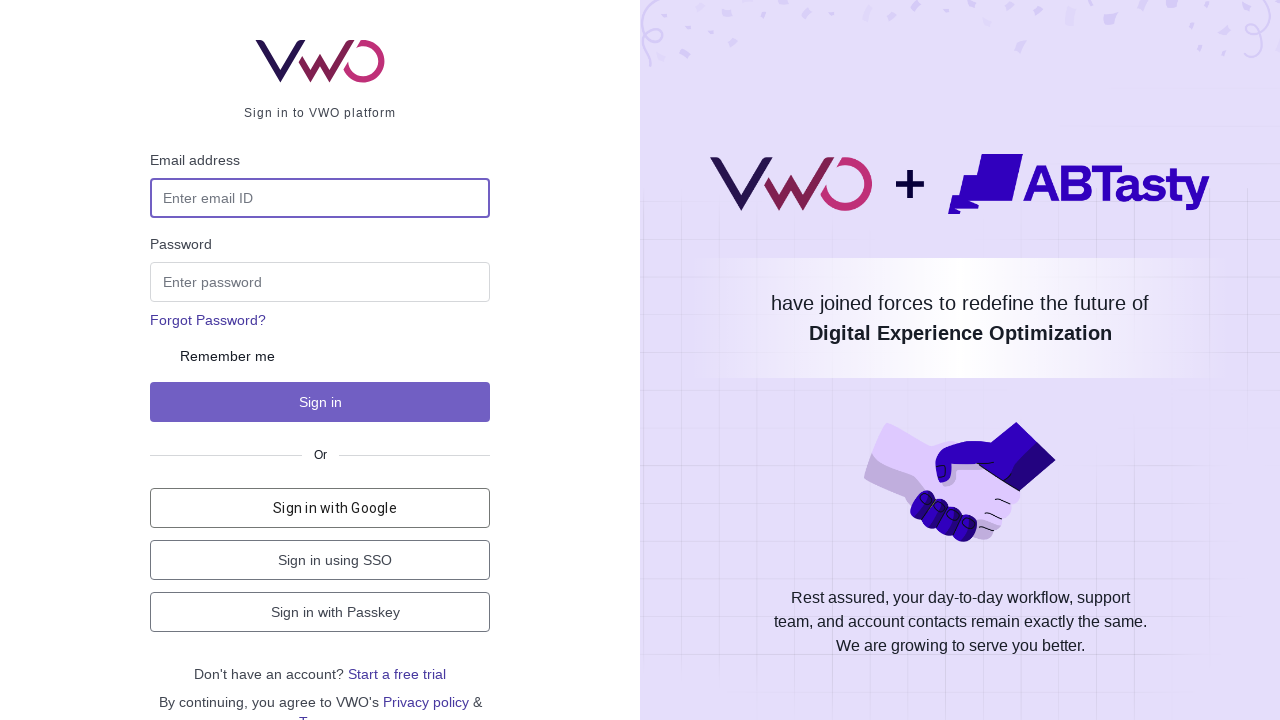

Verified page title is 'Login - VWO'
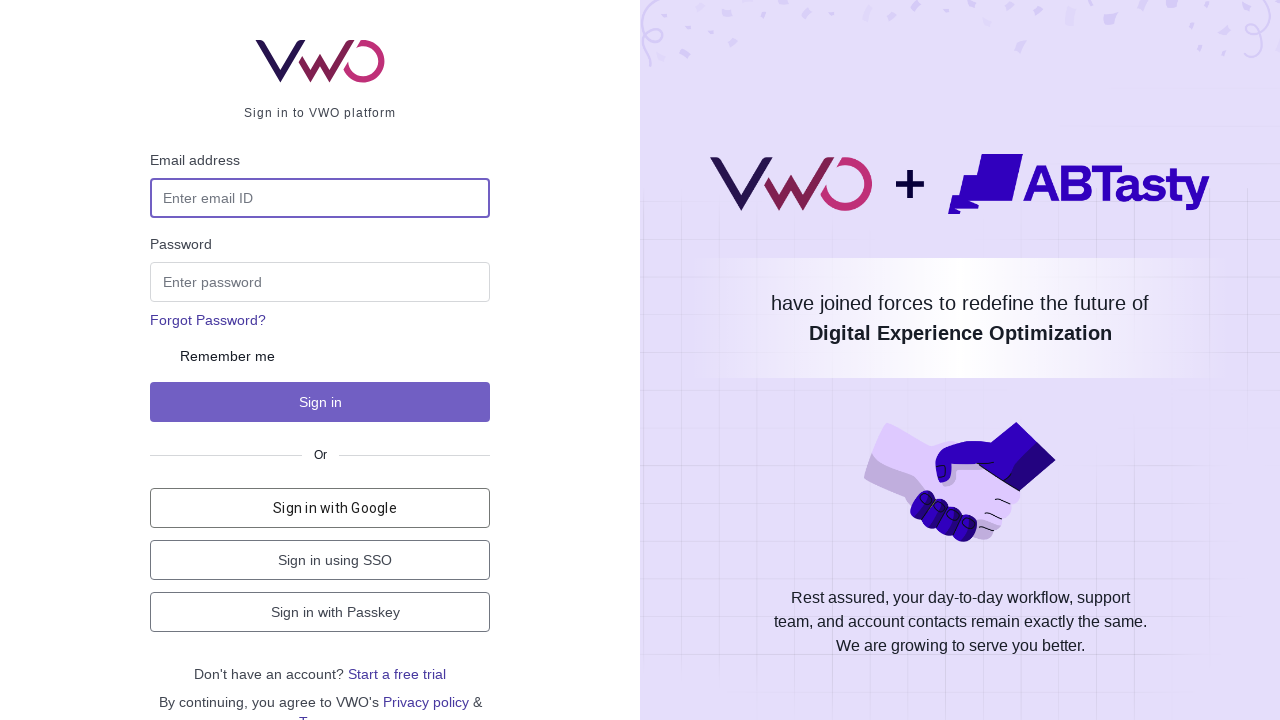

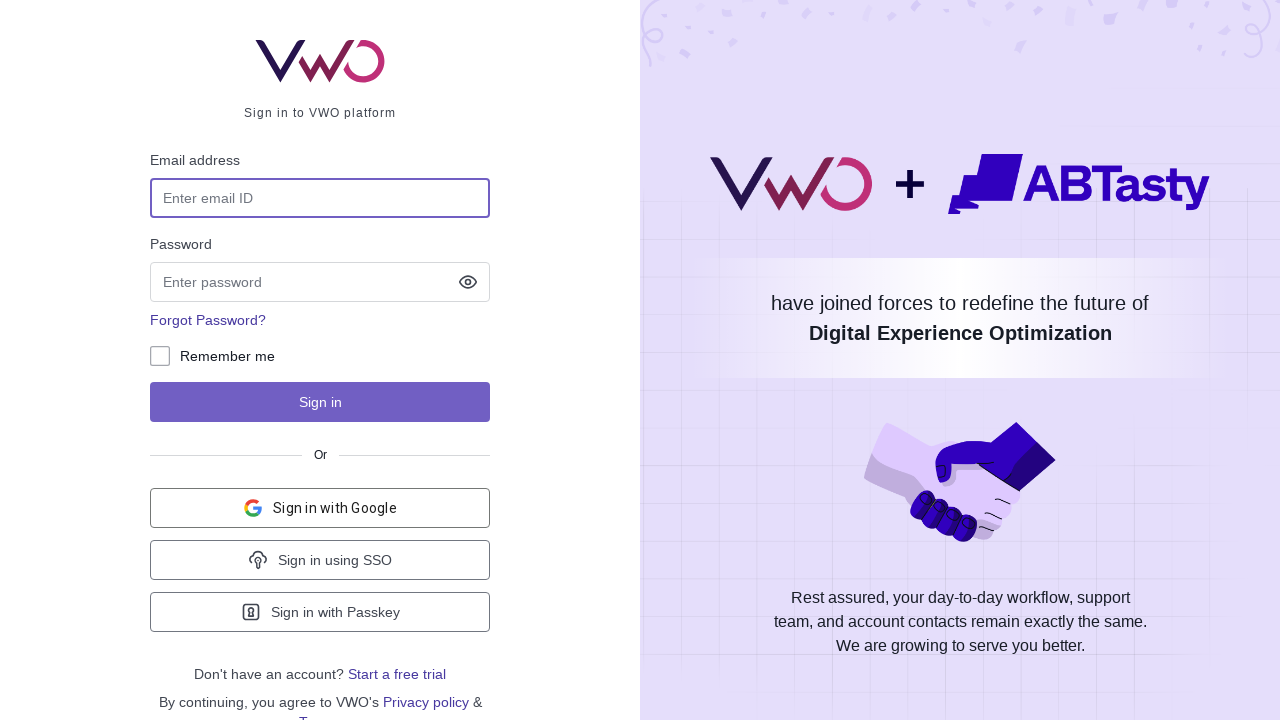